Verifies the number of columns and rows in the EMPLOYEE MANAGER table by navigating to the Demo Table section and counting table headers and rows

Starting URL: http://automationbykrishna.com

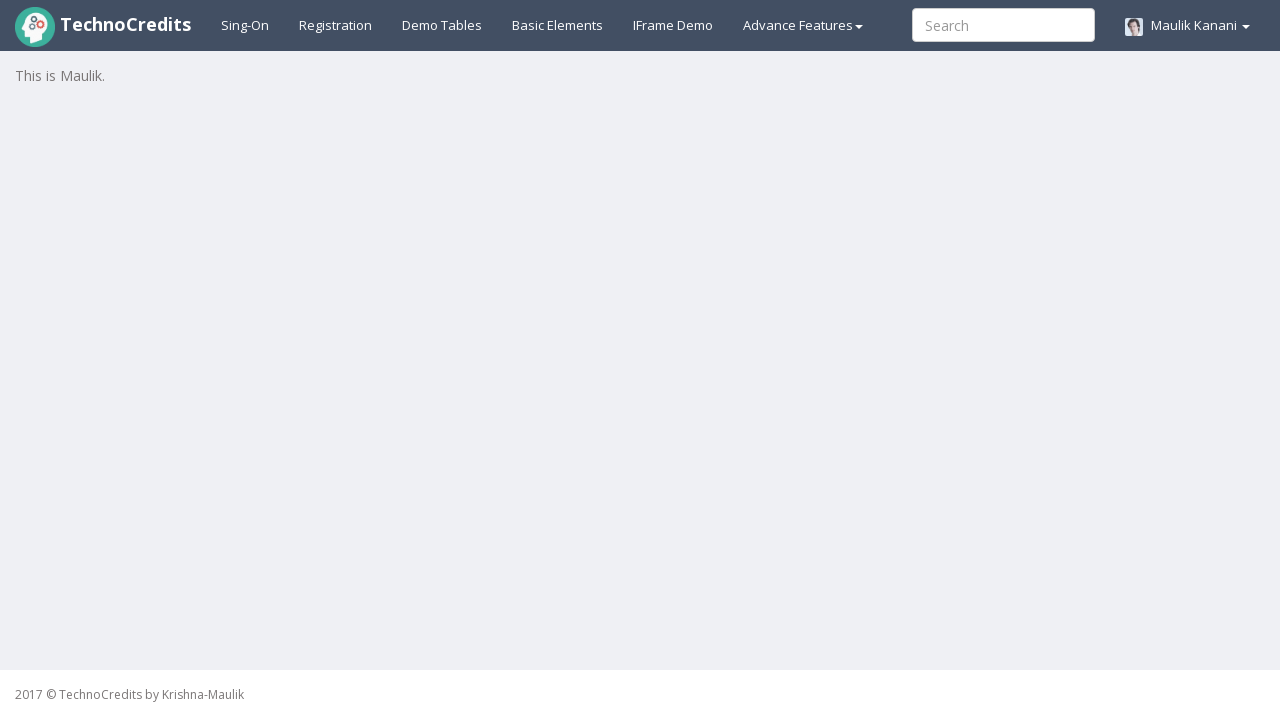

Clicked on Demo Table link to navigate to table section at (442, 25) on xpath=//a[@id='demotable']
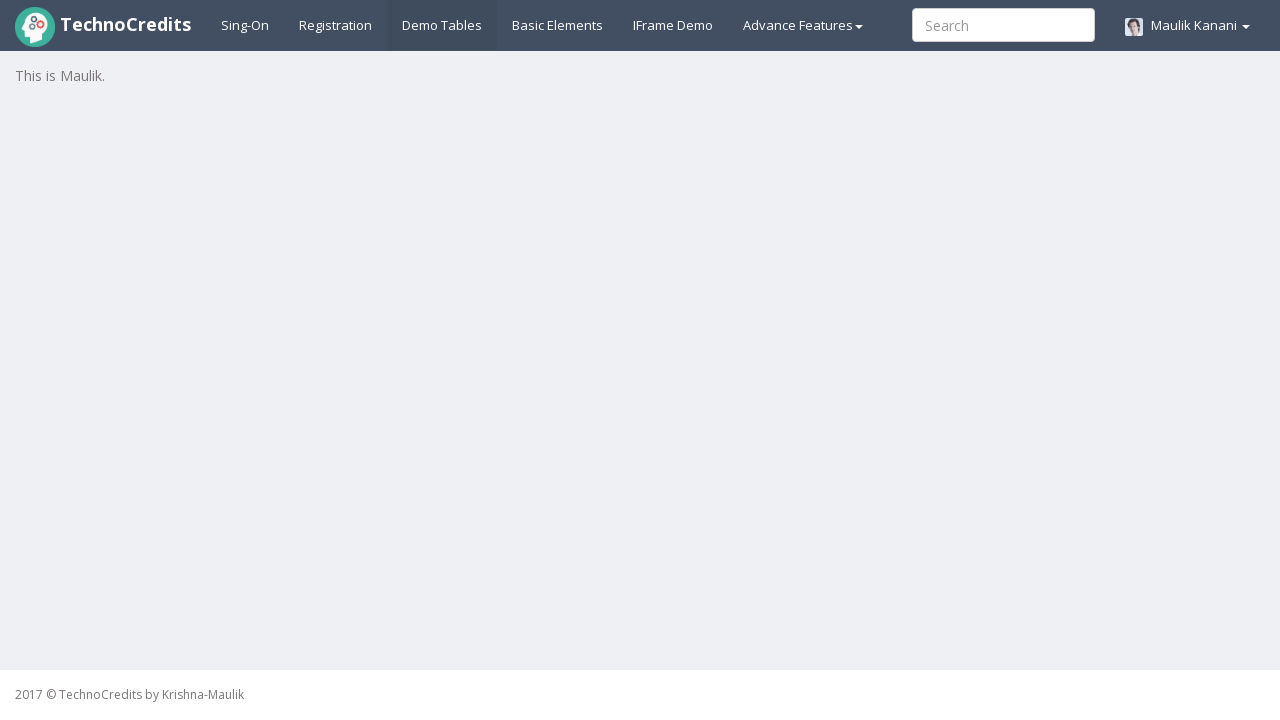

EMPLOYEE MANAGER table loaded successfully
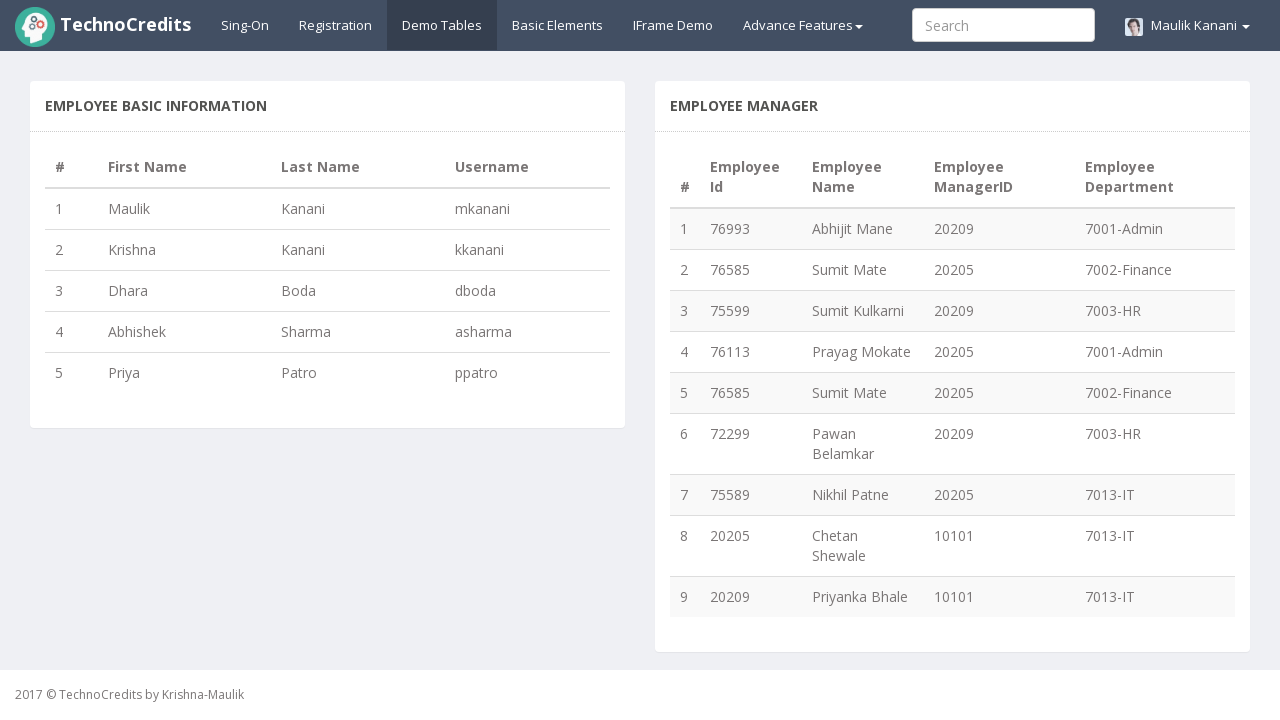

Counted table columns: 5
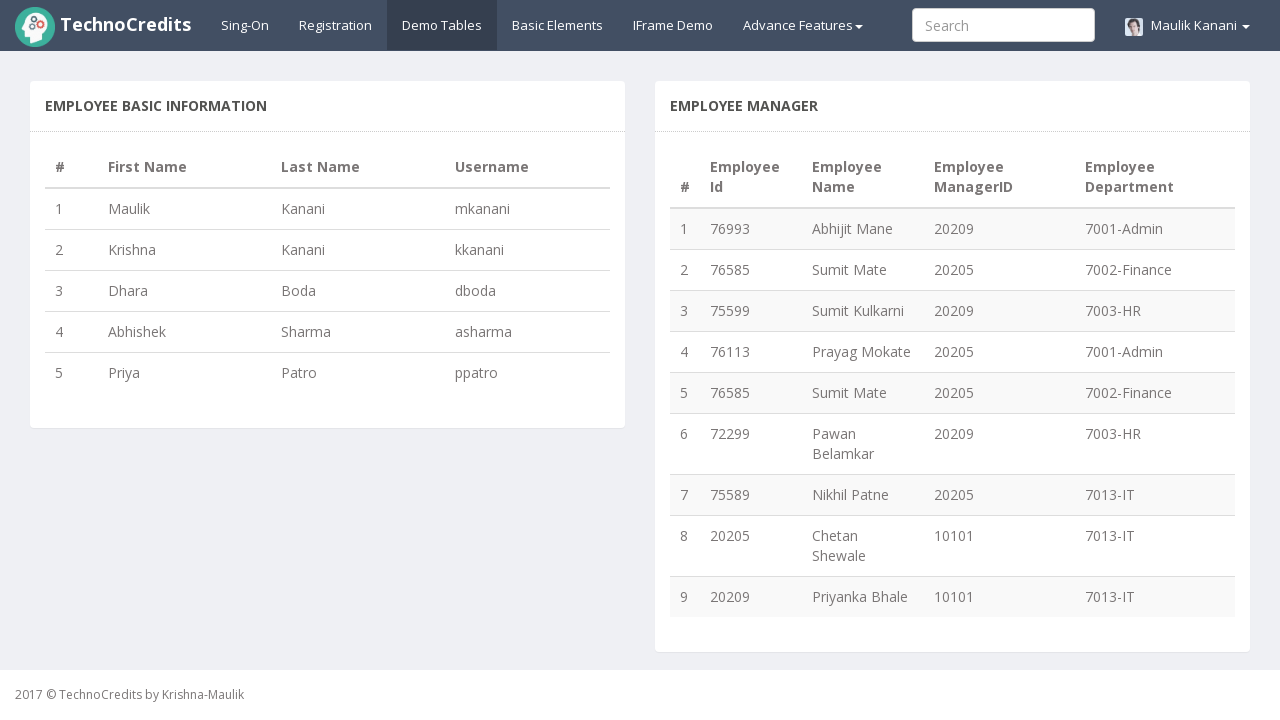

Counted table rows: 9
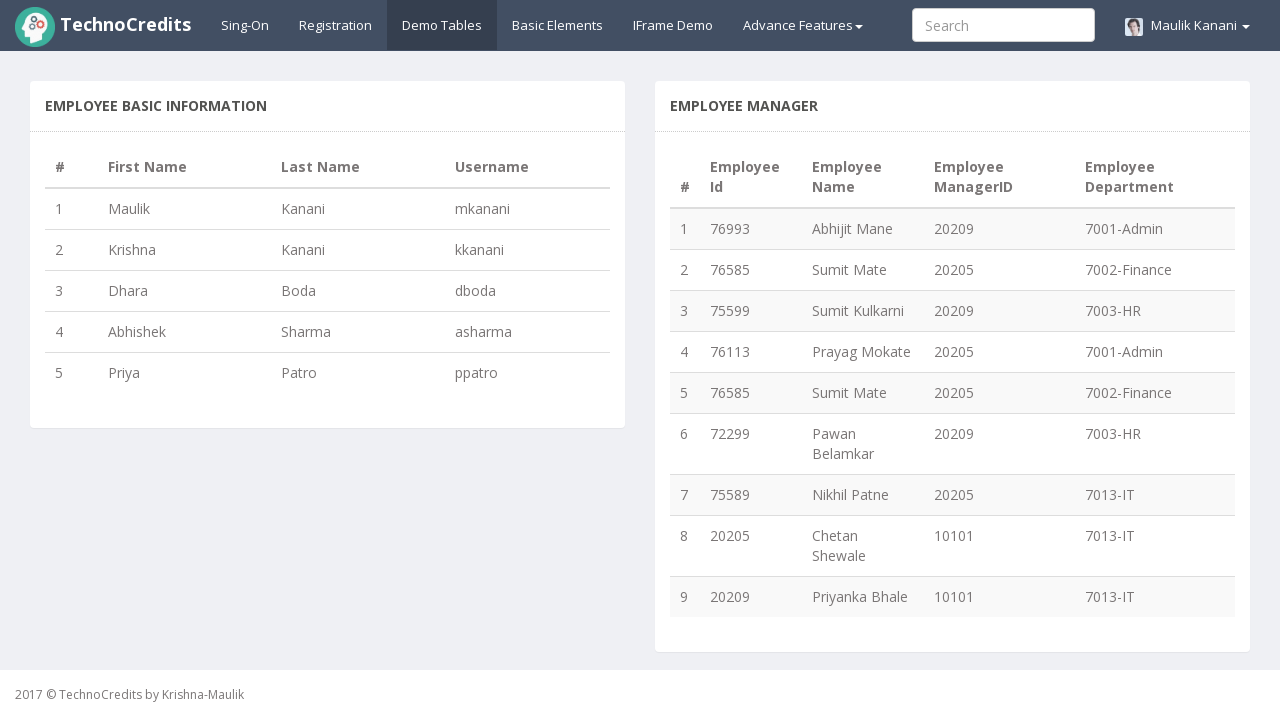

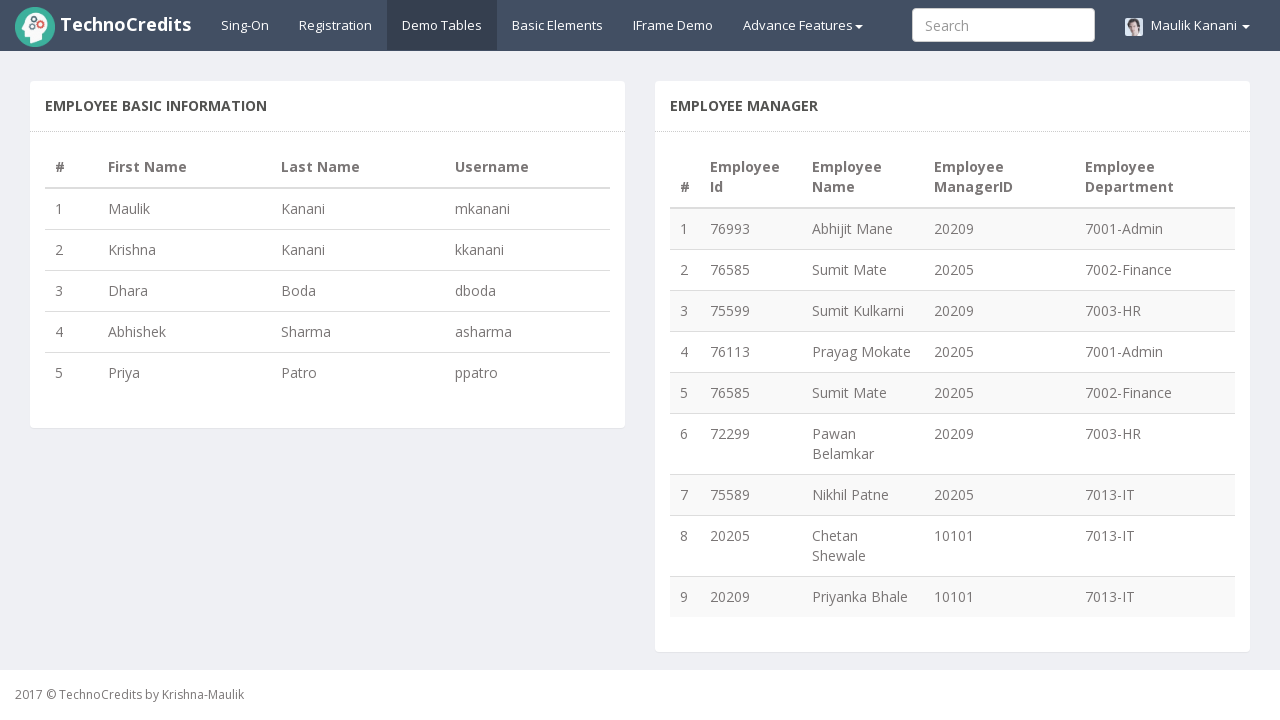